Tests the tender search functionality on a Kazakhstan procurement portal by selecting a category (e.g., "товары" for goods), clicking the search button, waiting for results to load, and navigating to the next page of results.

Starting URL: https://zakup.sk.kz/#/ext

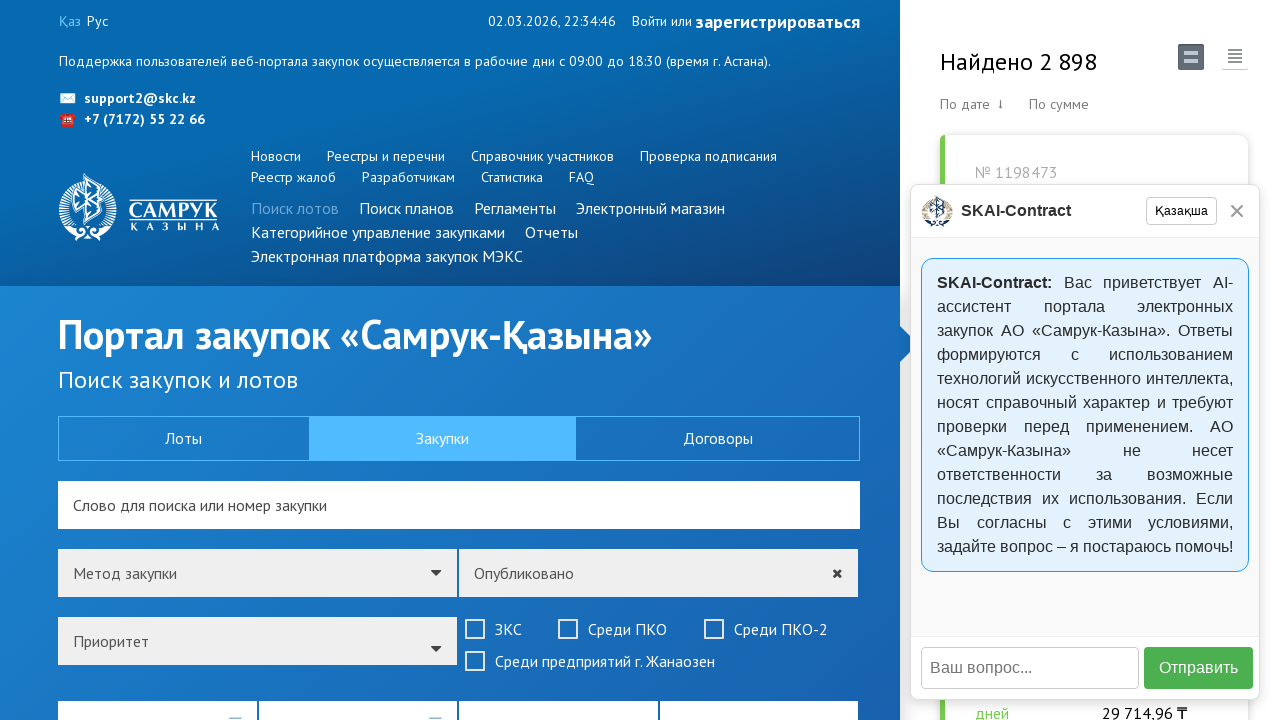

Waited for page to reach networkidle state
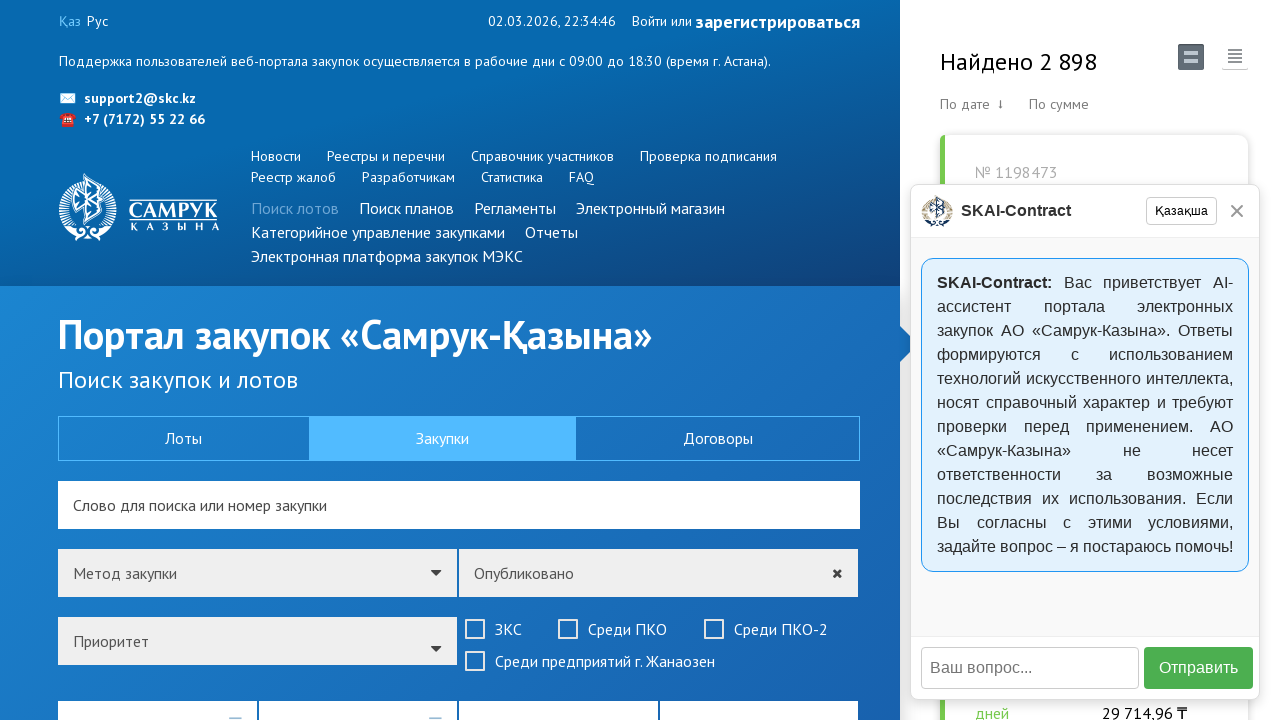

Waited for 5 seconds for page stabilization
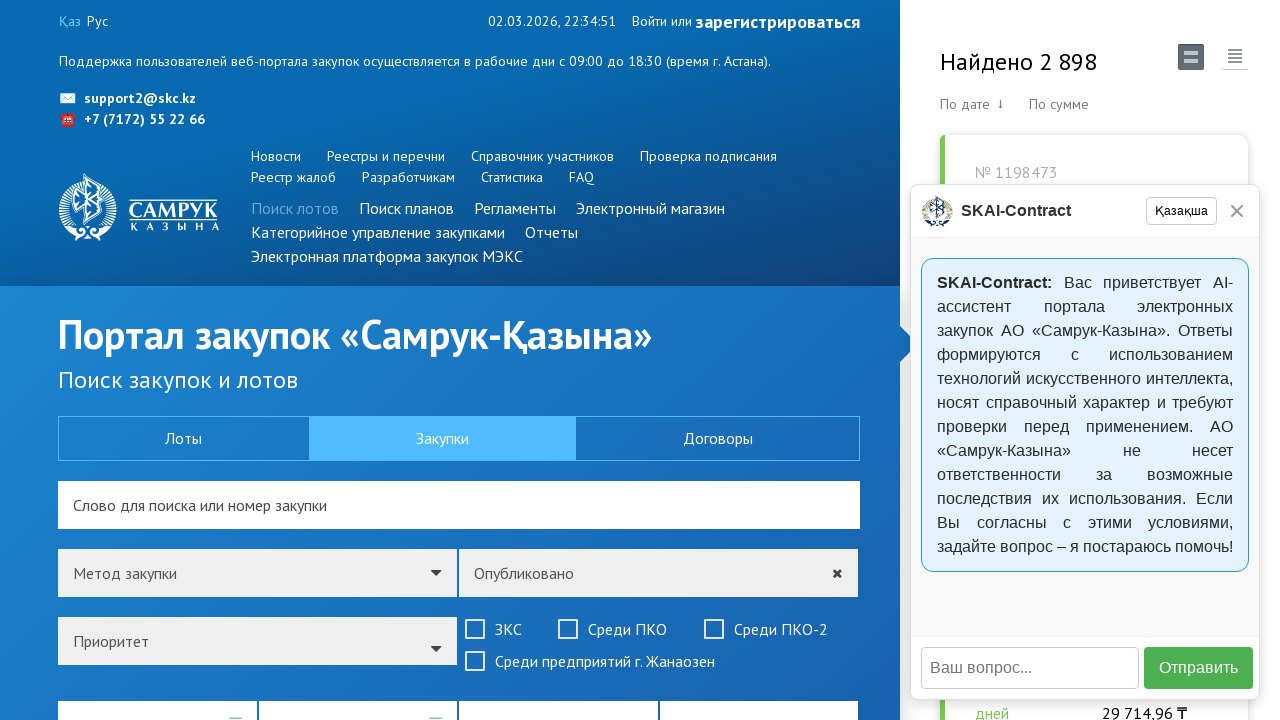

Clicked on 'Товары' (Goods) category checkbox at (118, 360) on xpath=//label[contains(text(), 'Товары')]
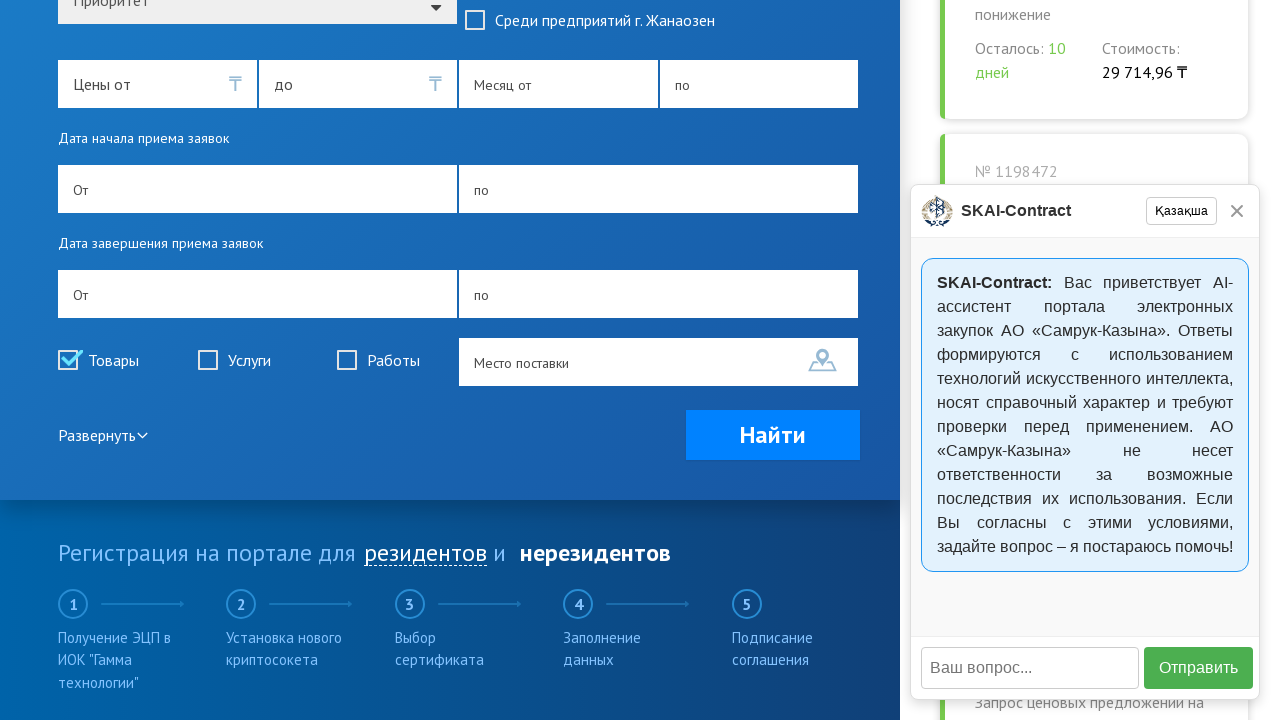

Waited for 2 seconds after selecting category
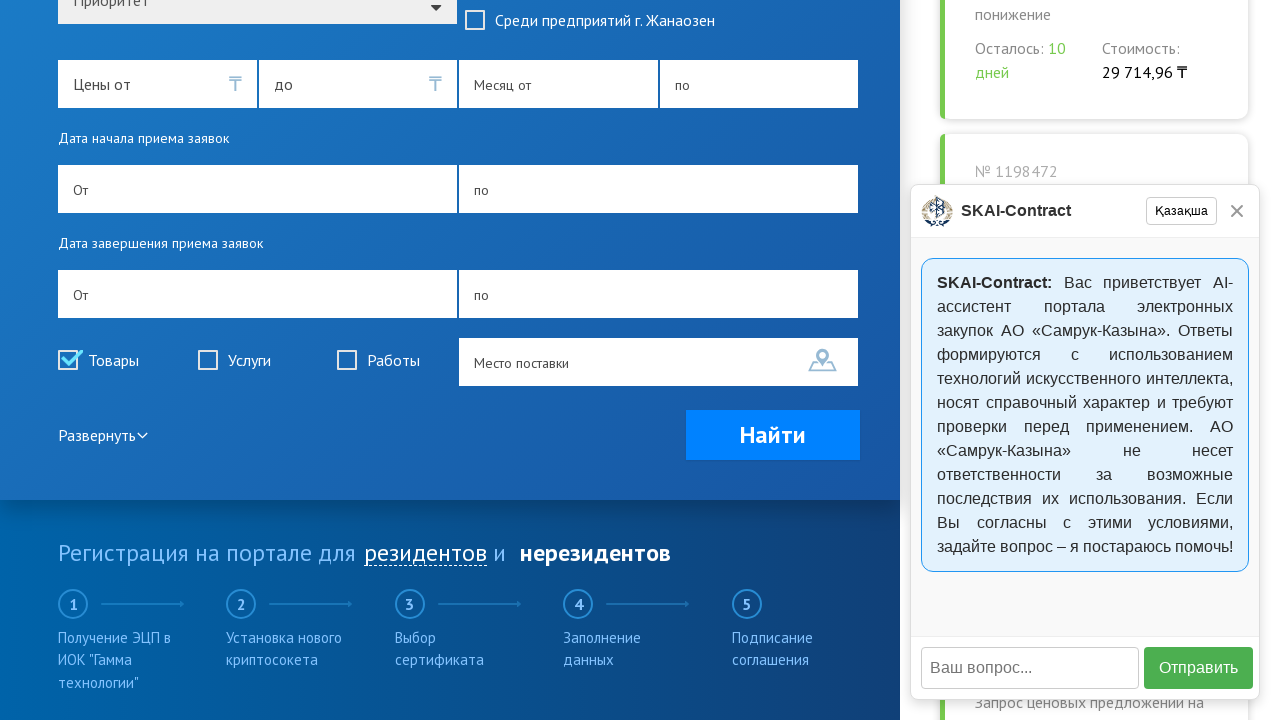

Clicked 'Найти' (Find) search button at (773, 435) on xpath=//button[contains(text(), 'Найти')]
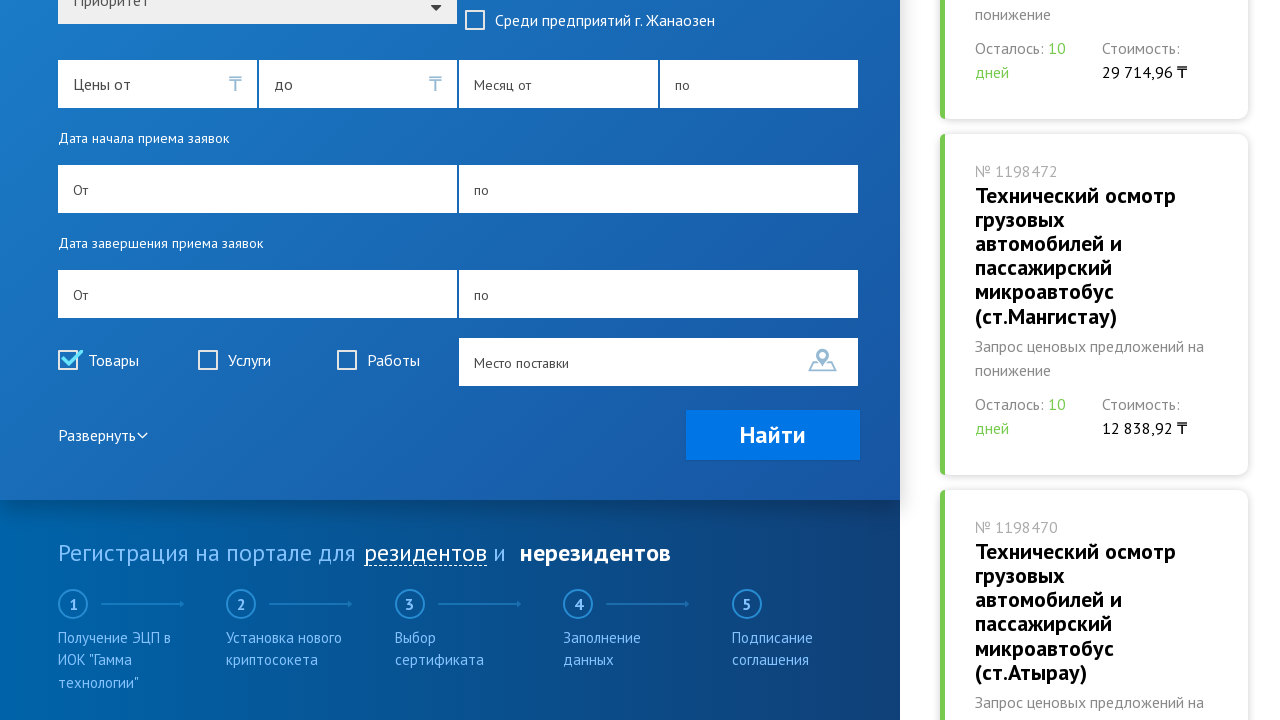

Search results loaded successfully
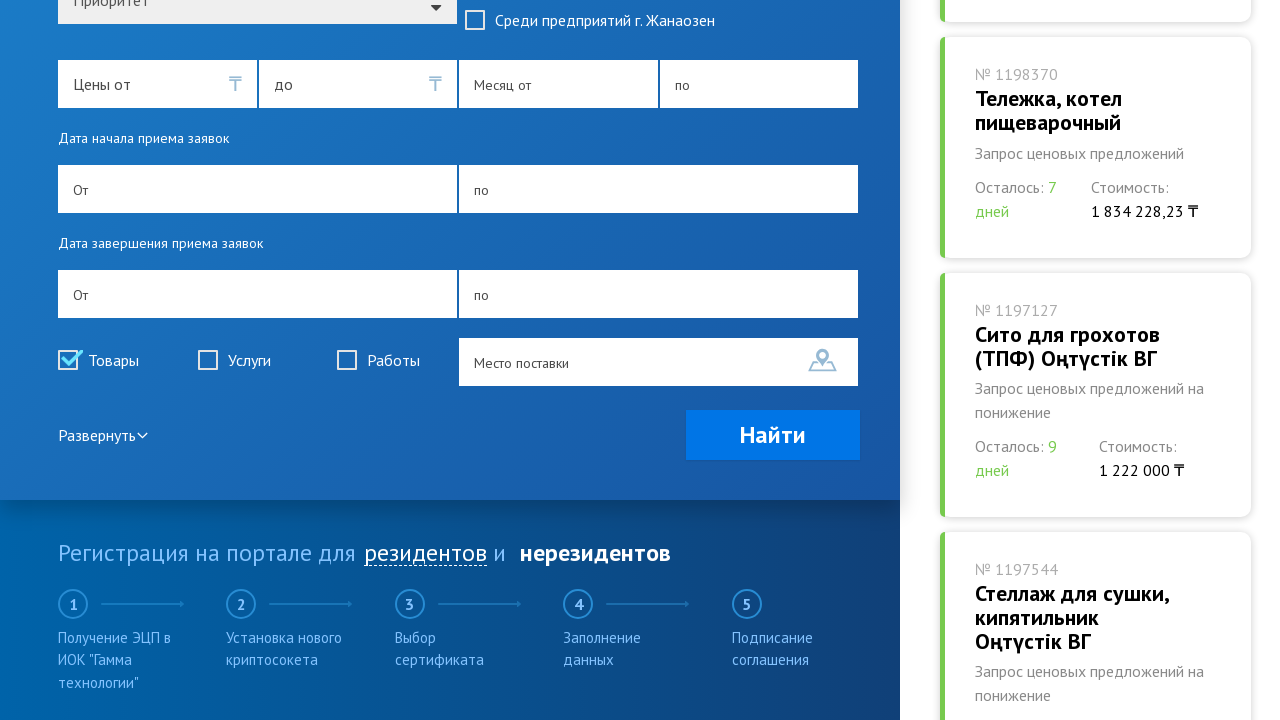

Clicked next page button to navigate to results page 2 at (1194, 662) on xpath=//a[@aria-label='Next']
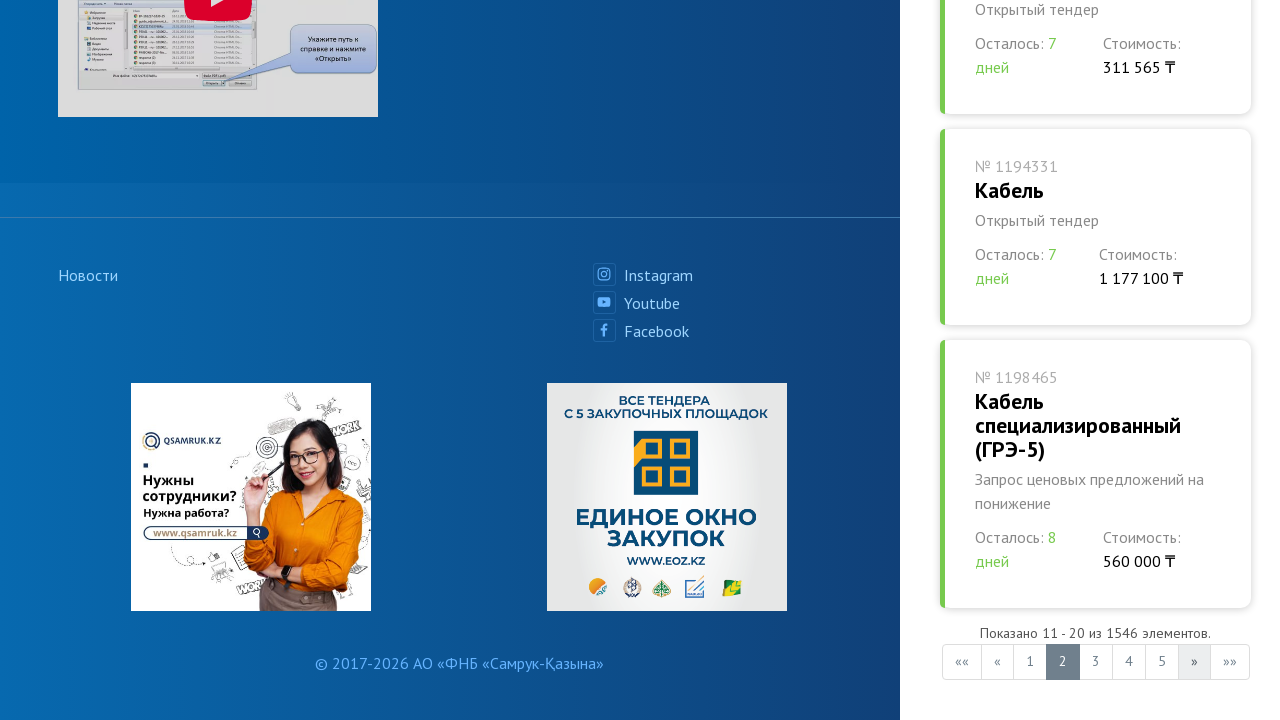

Next page results loaded successfully
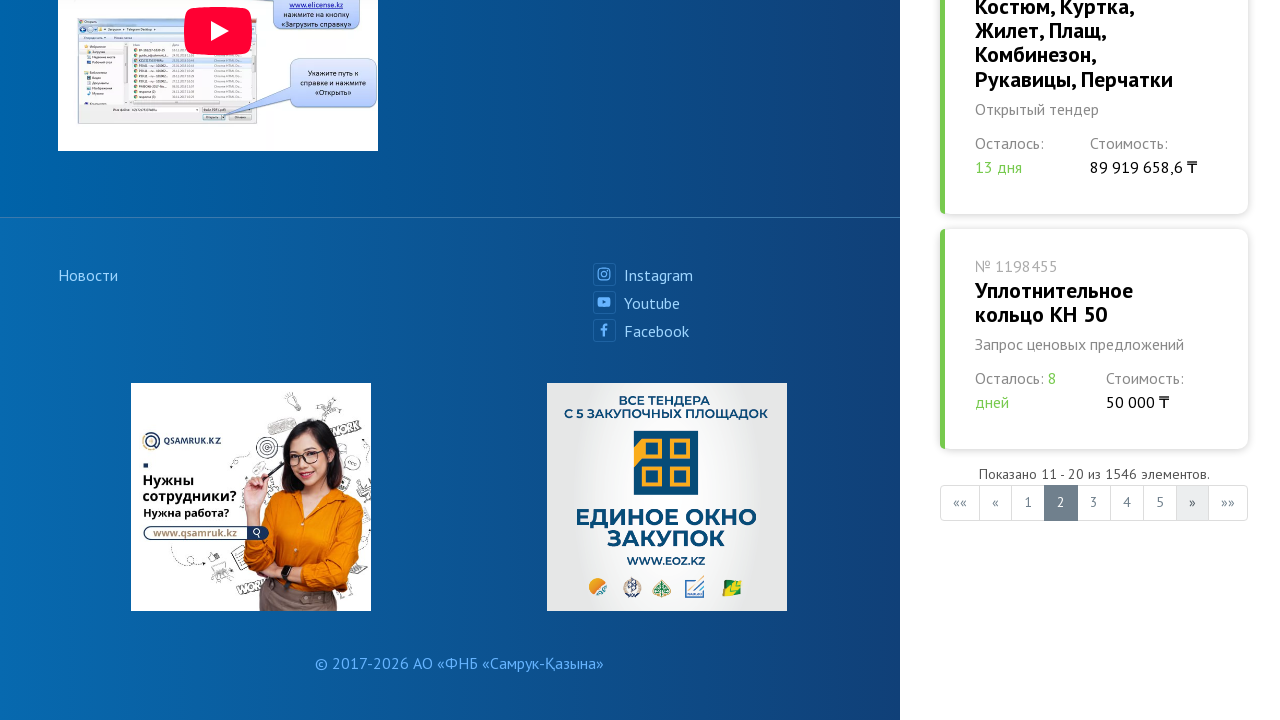

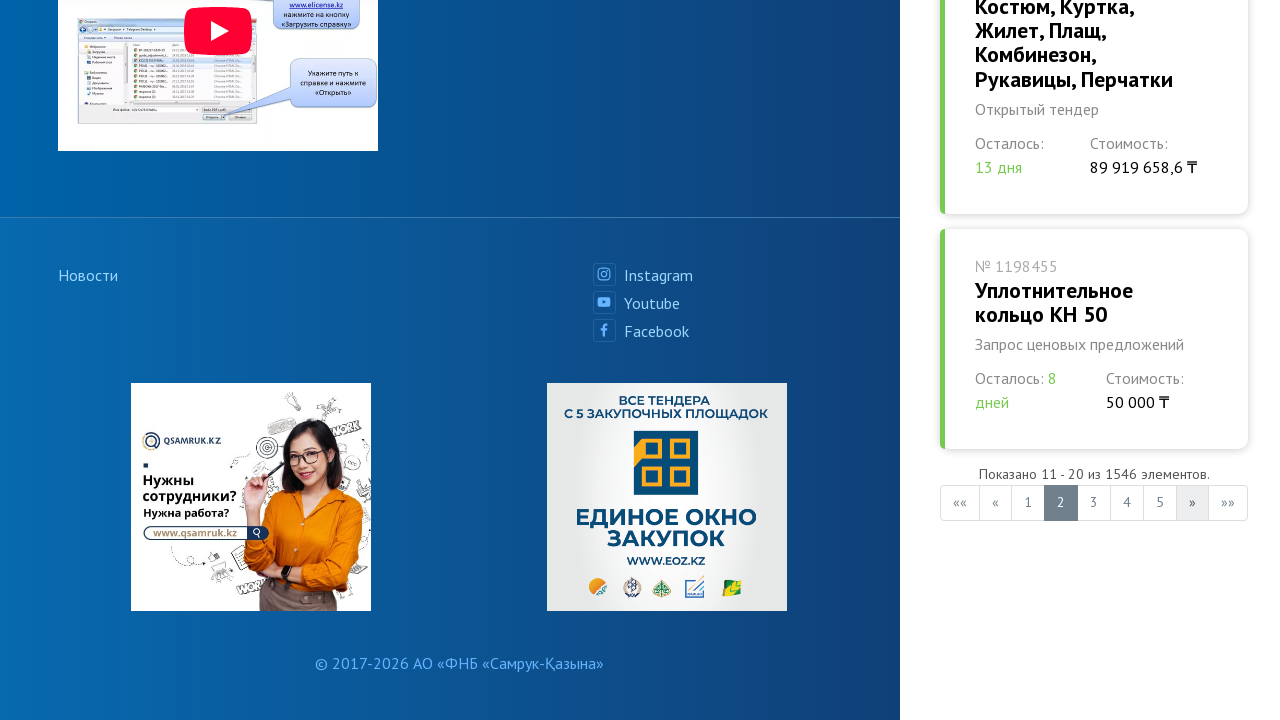